Tests that the Clear completed button displays correct text when items are completed

Starting URL: https://demo.playwright.dev/todomvc

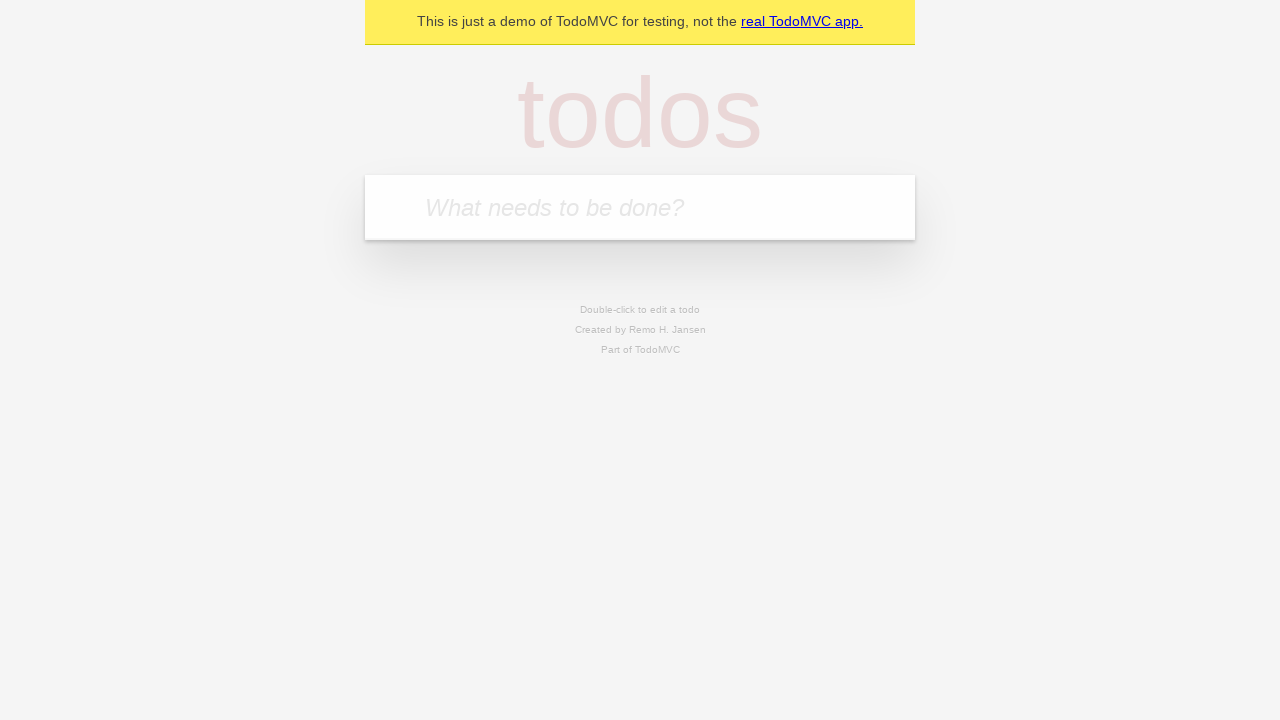

Filled todo input with 'buy some cheese' on internal:attr=[placeholder="What needs to be done?"i]
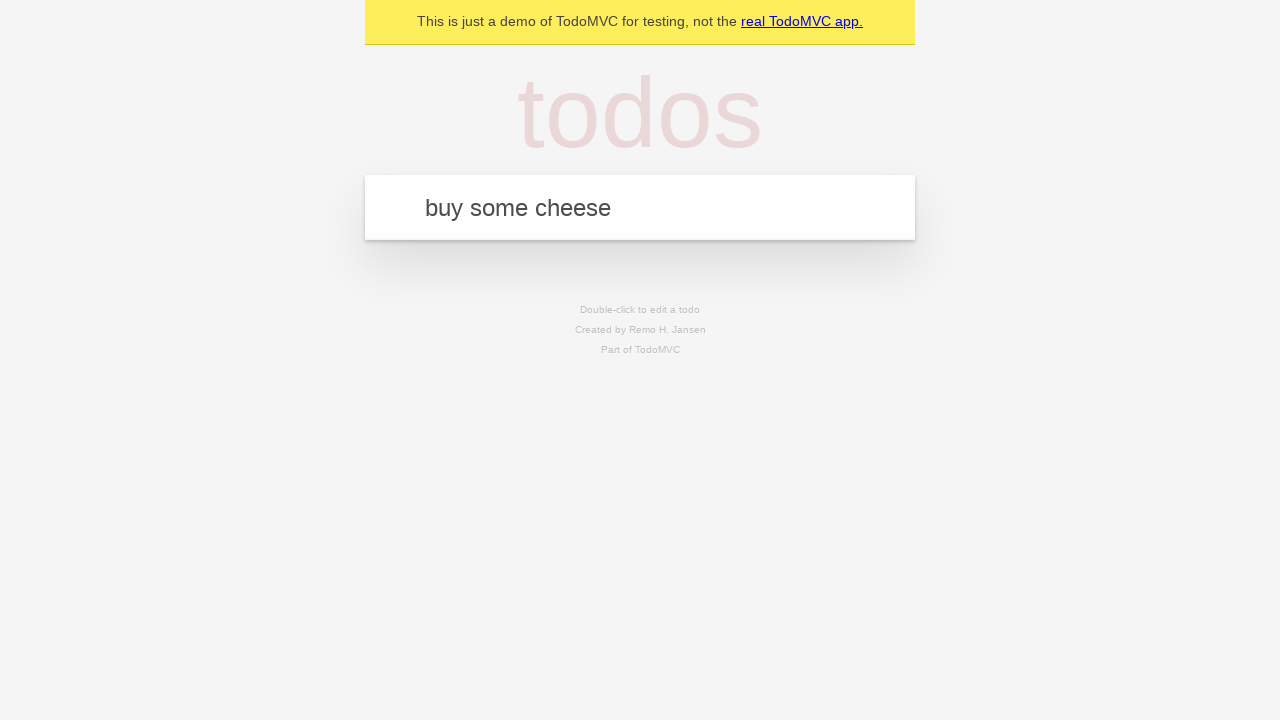

Pressed Enter to create first todo on internal:attr=[placeholder="What needs to be done?"i]
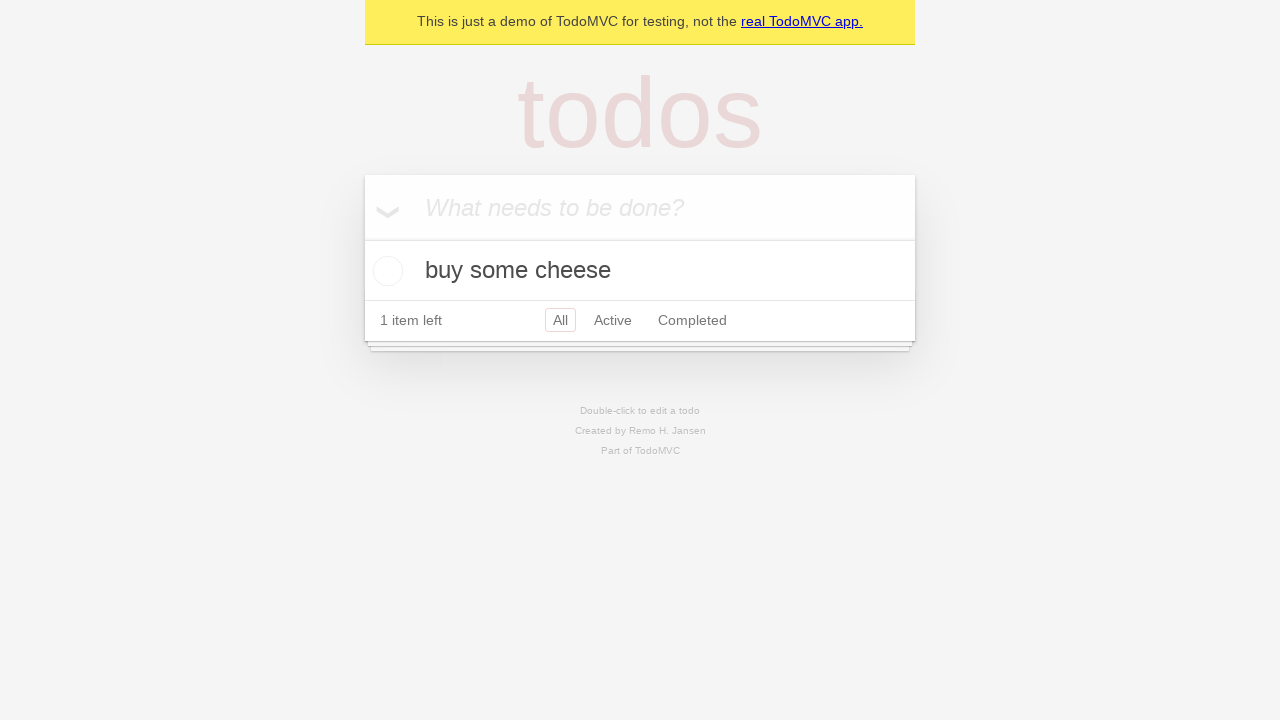

Filled todo input with 'feed the cat' on internal:attr=[placeholder="What needs to be done?"i]
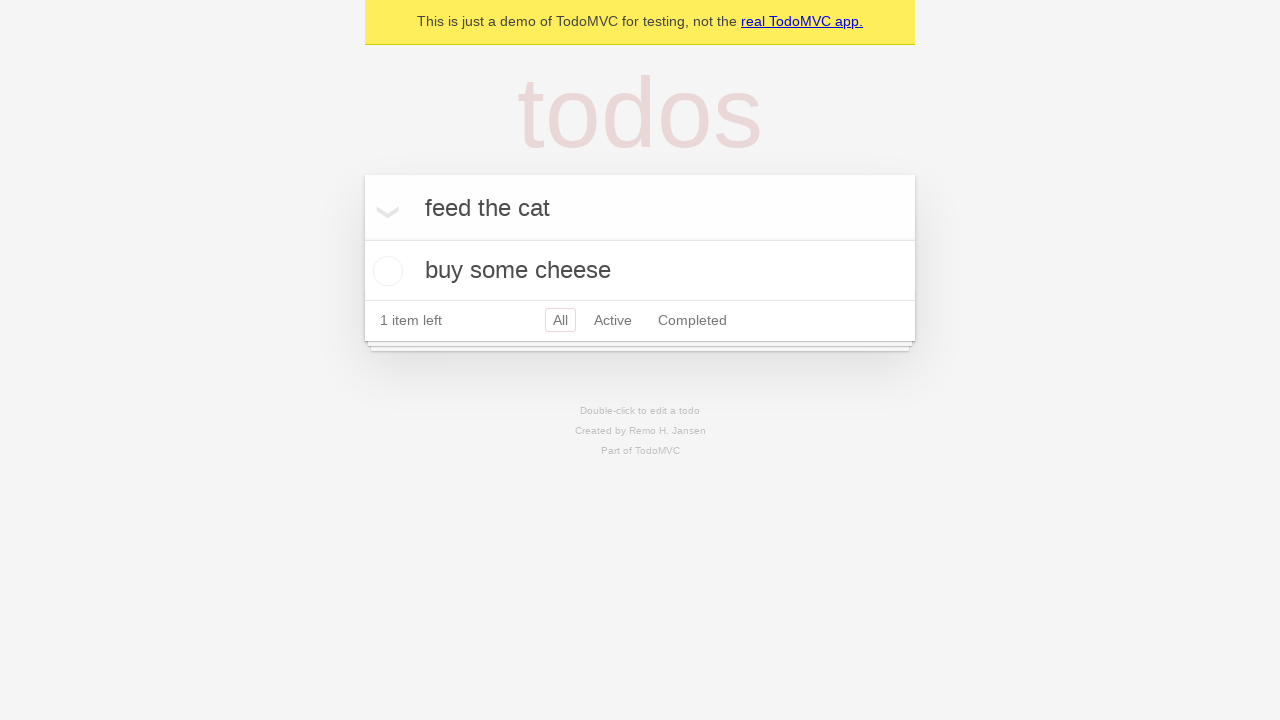

Pressed Enter to create second todo on internal:attr=[placeholder="What needs to be done?"i]
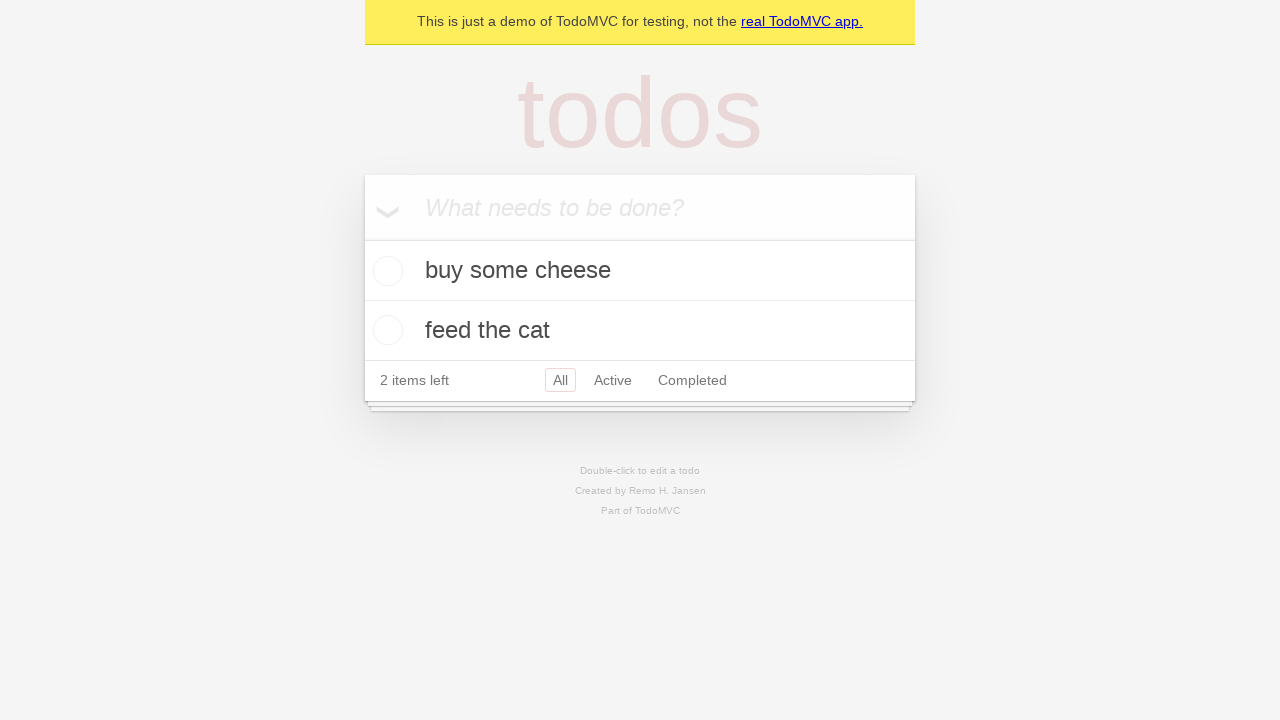

Filled todo input with 'book a doctors appointment' on internal:attr=[placeholder="What needs to be done?"i]
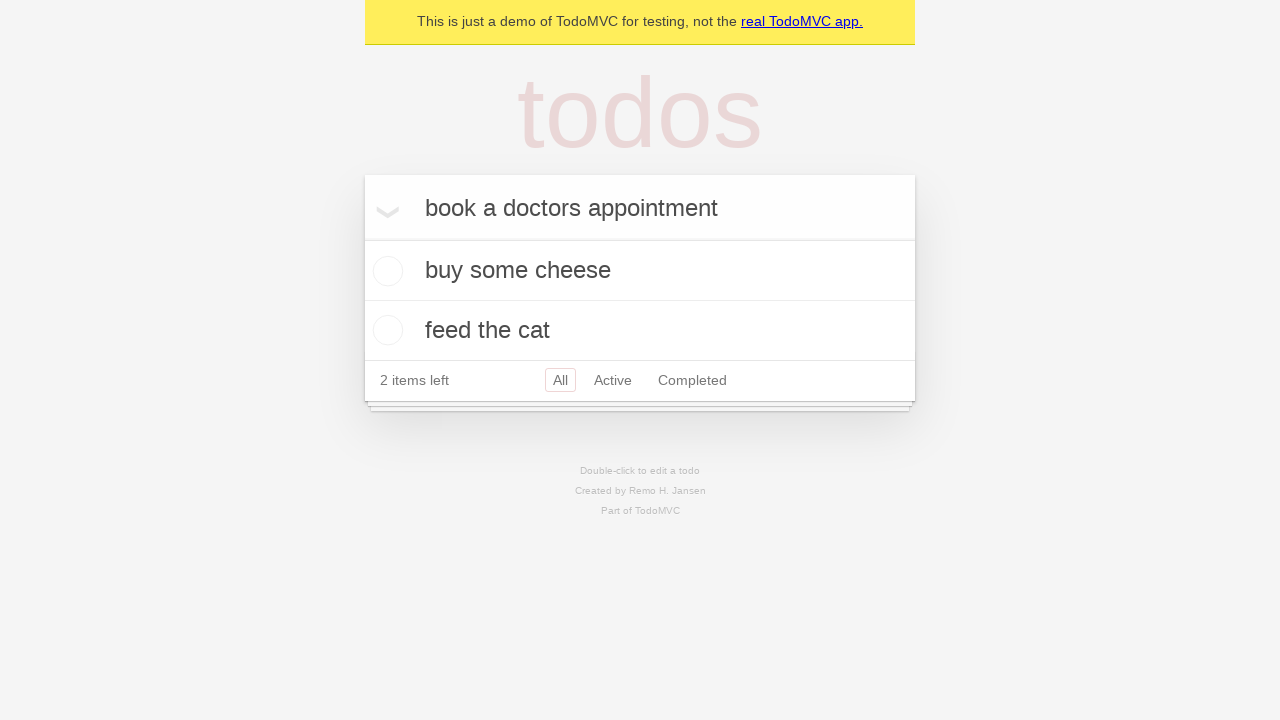

Pressed Enter to create third todo on internal:attr=[placeholder="What needs to be done?"i]
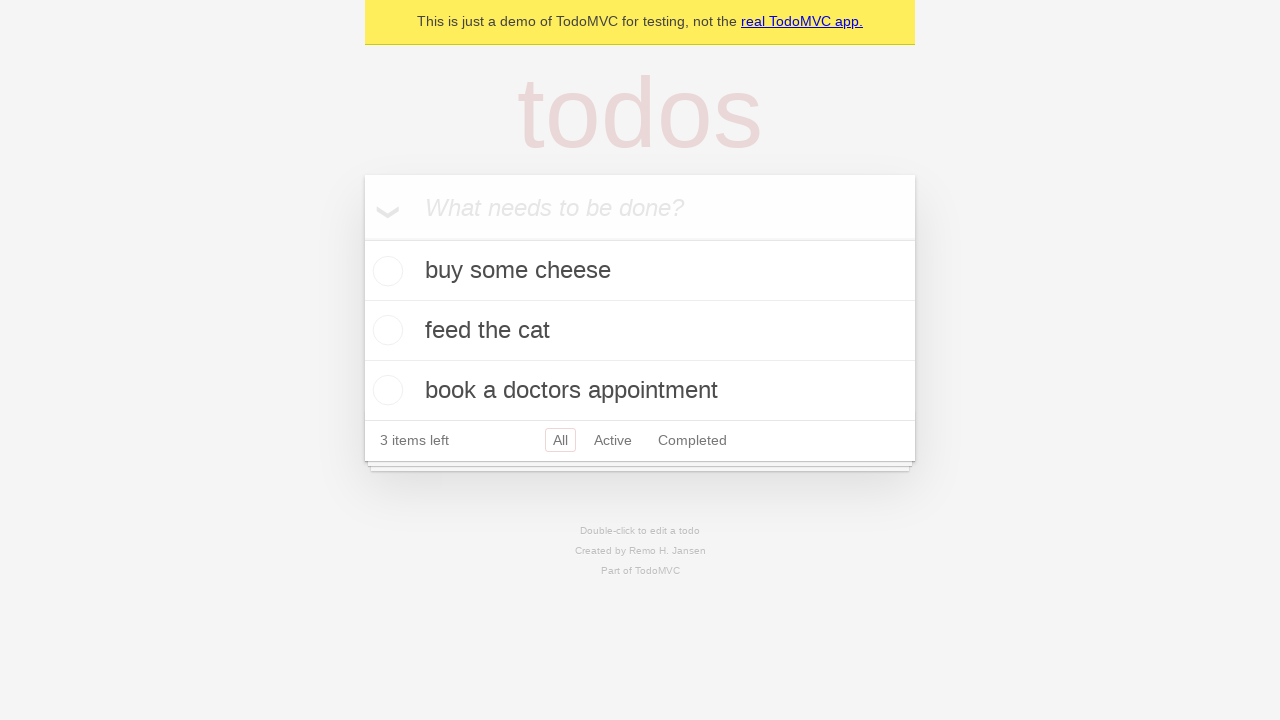

Checked first todo item as completed at (385, 271) on .todo-list li .toggle >> nth=0
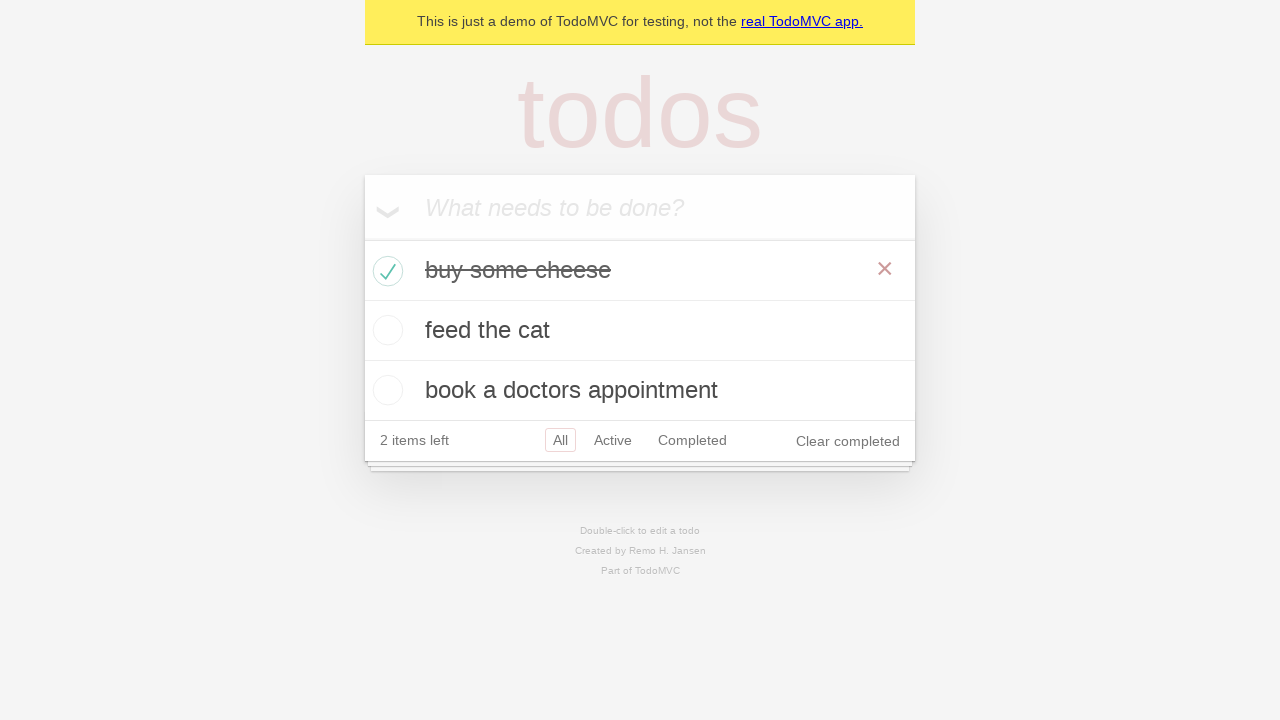

Clear completed button appeared
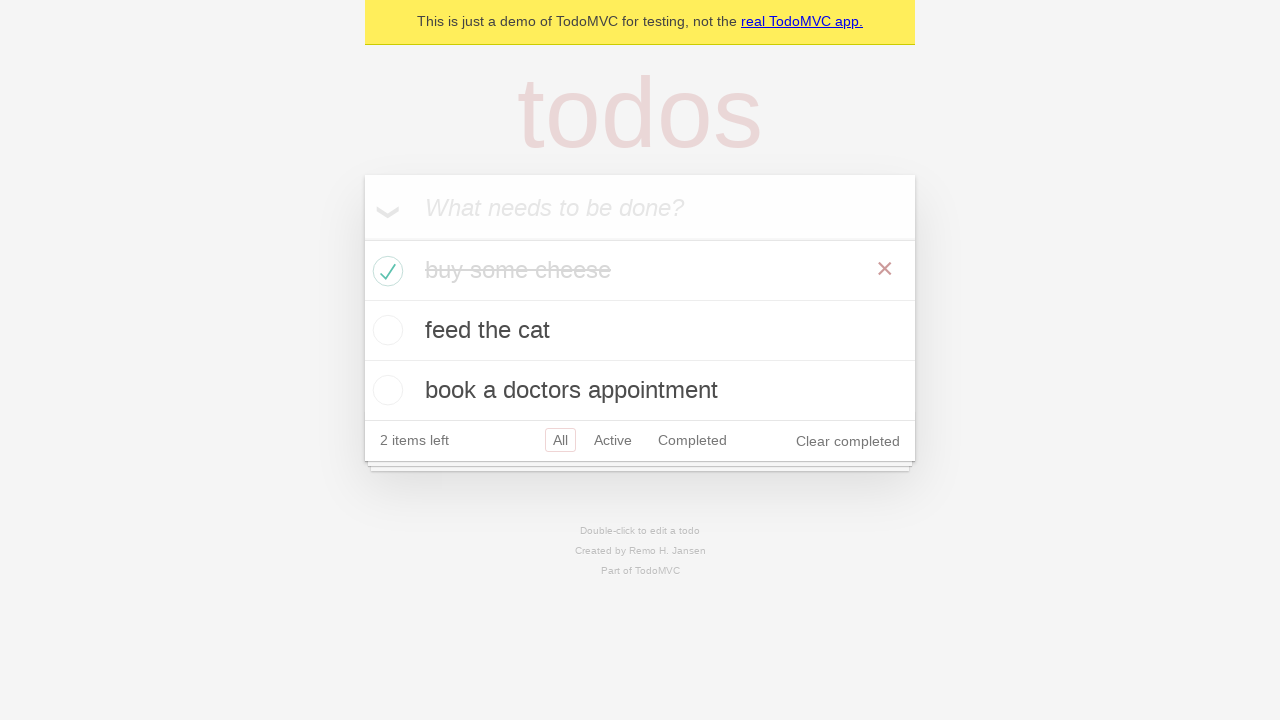

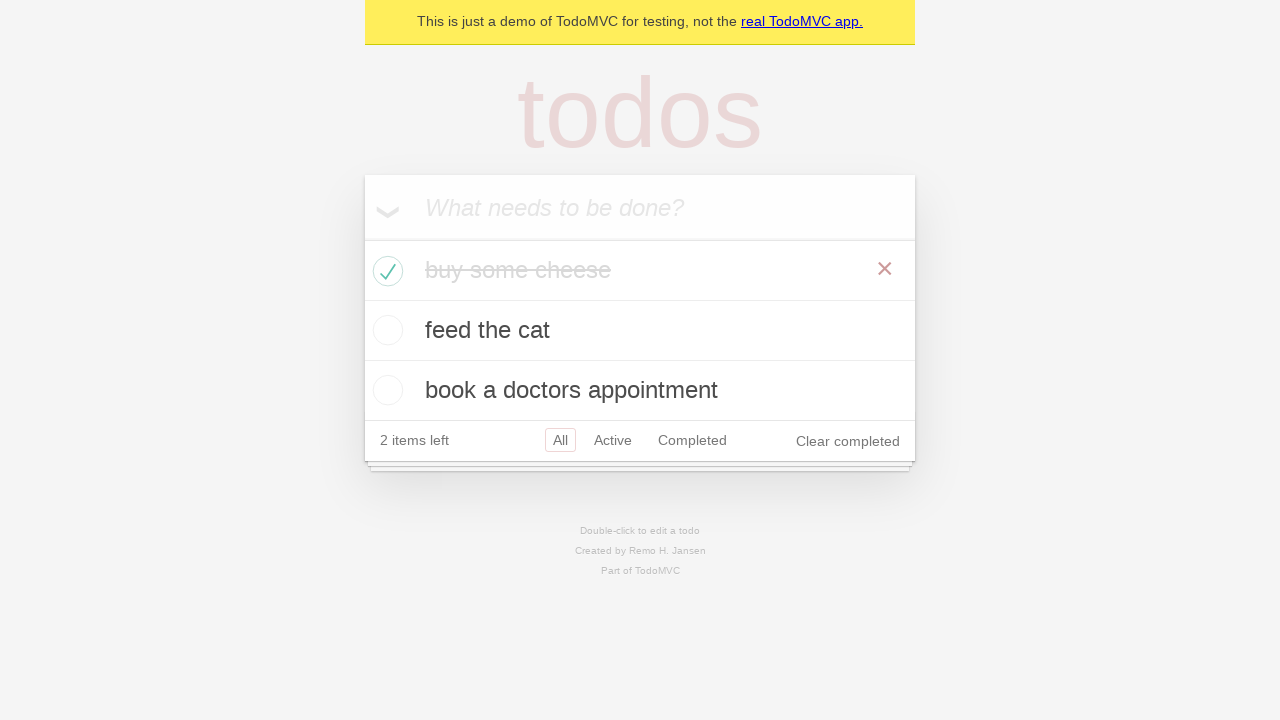